Tests handling a prompt dialog by entering text and accepting it, then verifying the entered text appears in the result message.

Starting URL: https://testpages.eviltester.com/styled/alerts/alert-test.html

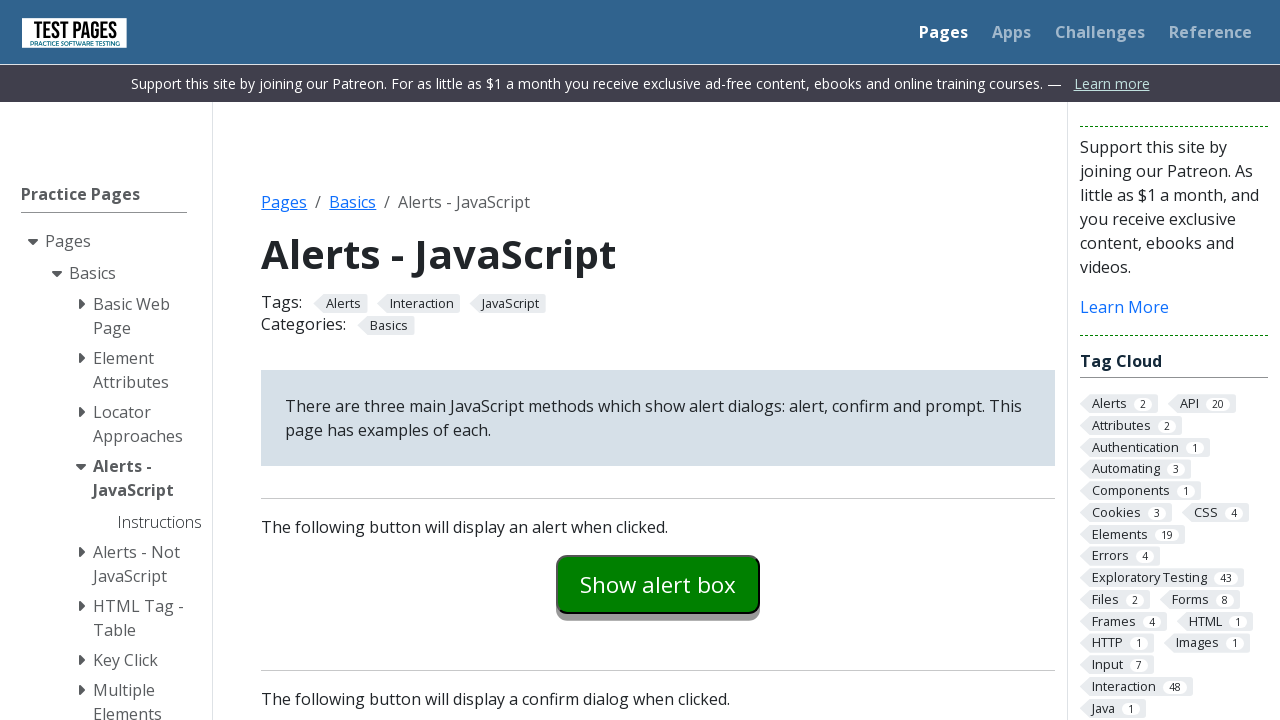

Registered dialog handler to accept prompt with text 'some random input'
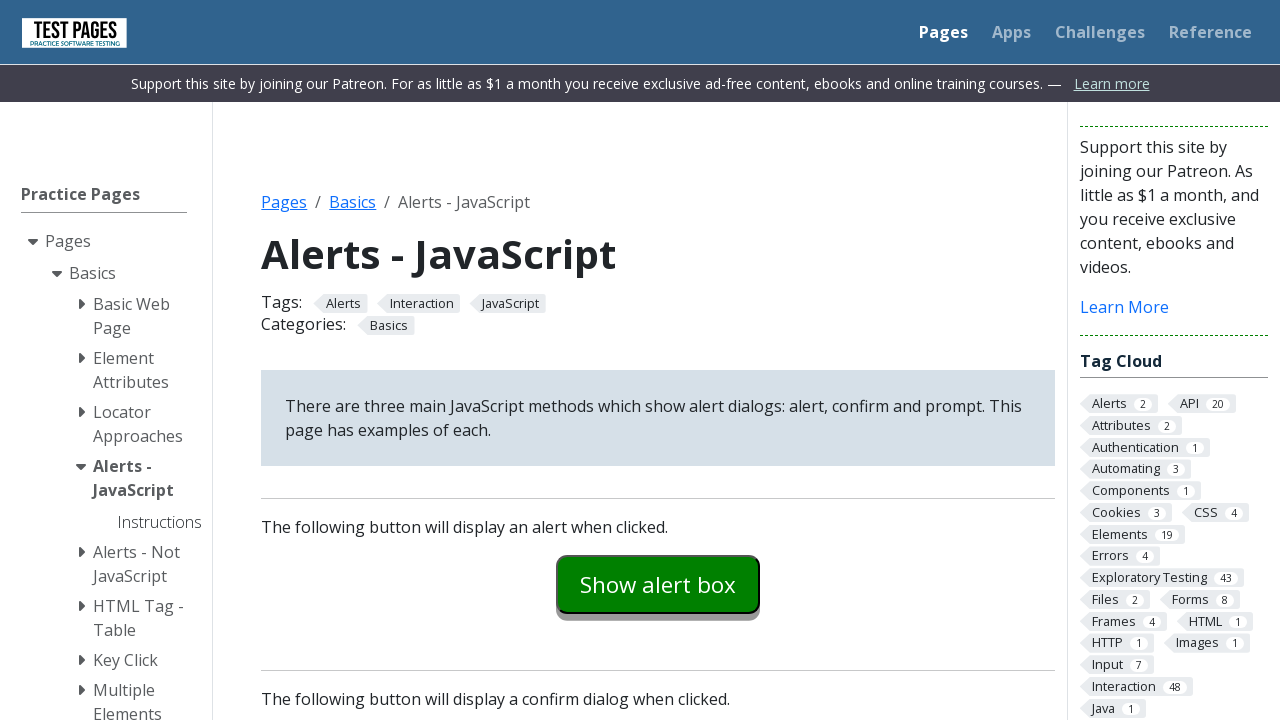

Clicked prompt example button to trigger prompt dialog at (658, 360) on #promptexample
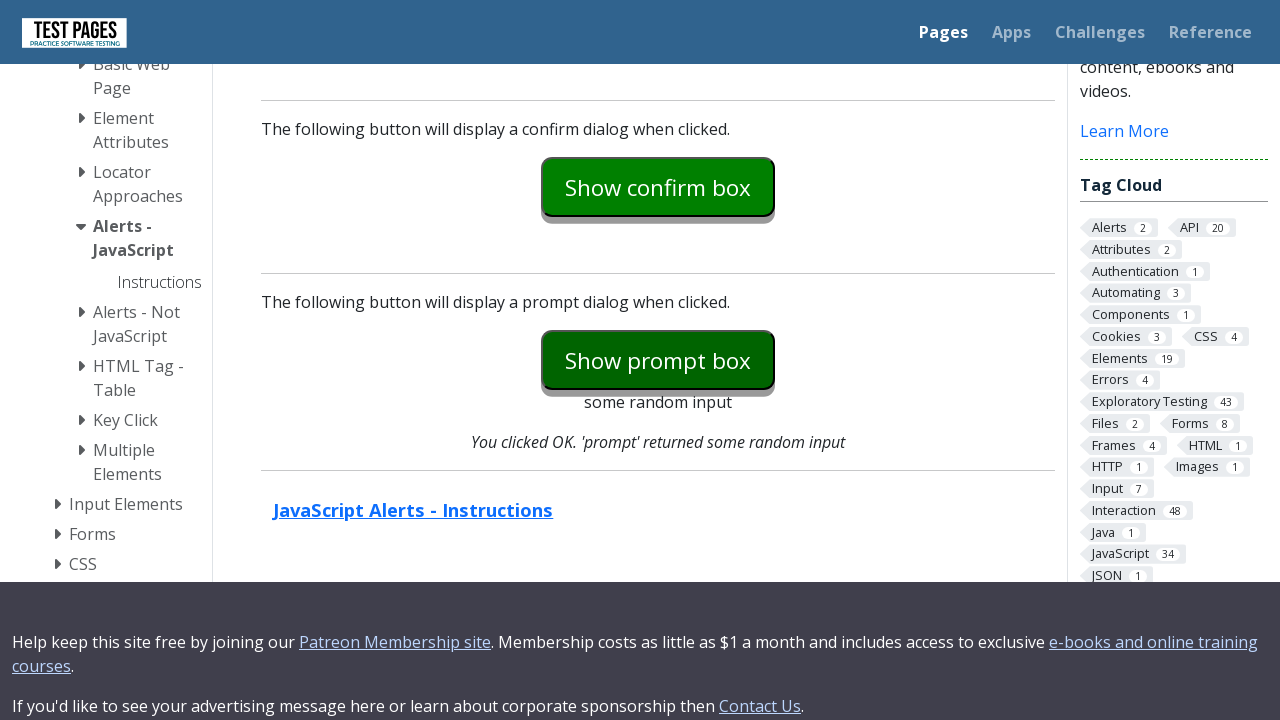

Verified confirmation message 'You clicked OK.' appeared after accepting prompt
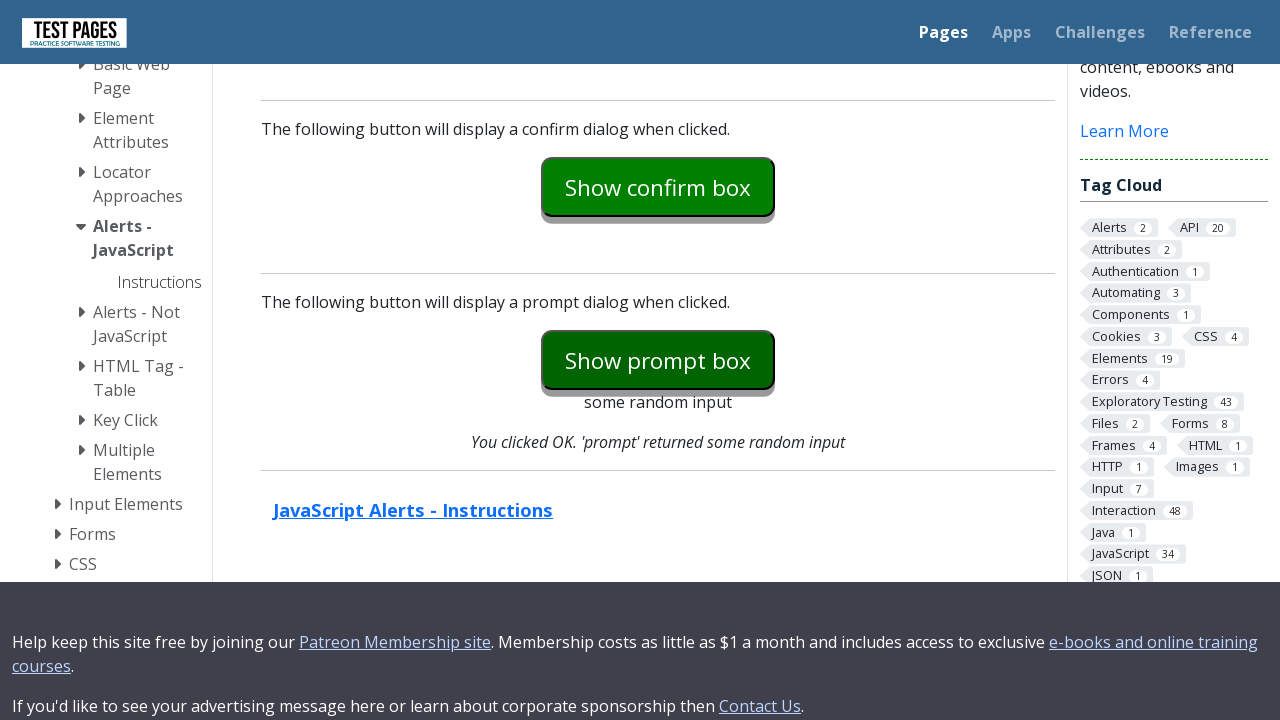

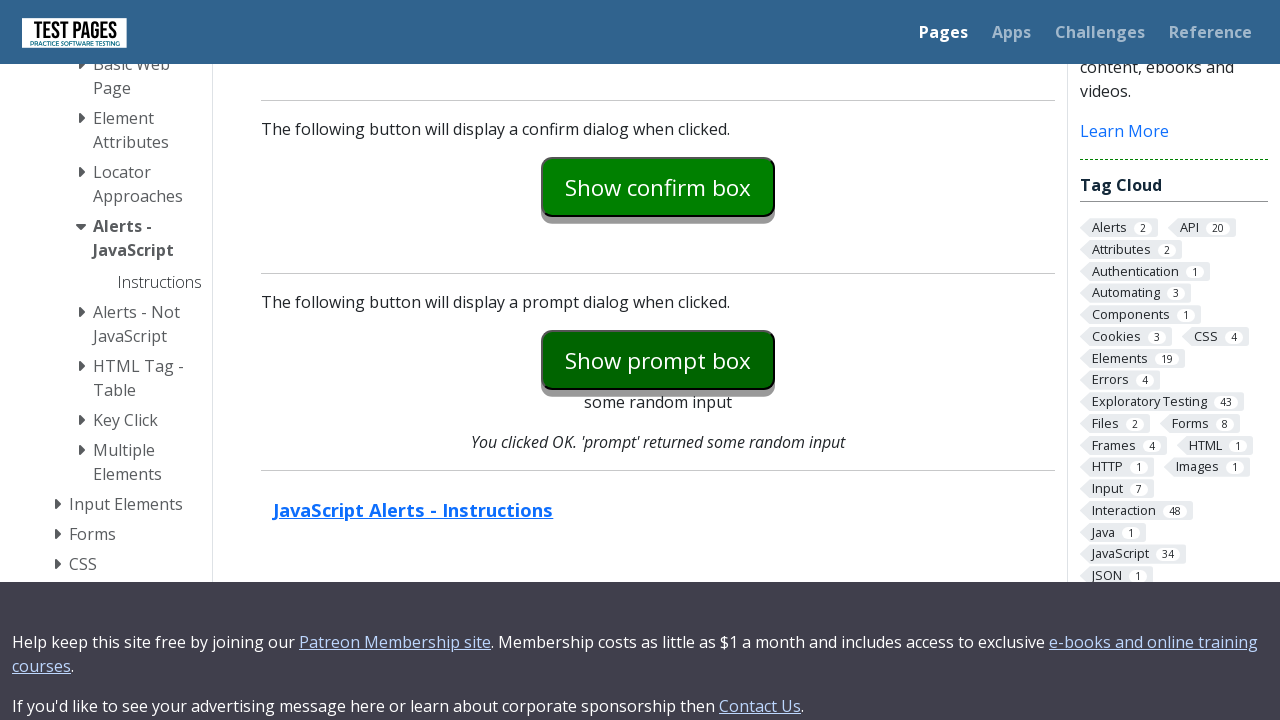